Tests the text-box form on demoqa.com by filling in user details, then using keyboard shortcuts to copy the current address and paste it into the permanent address field.

Starting URL: https://demoqa.com/text-box

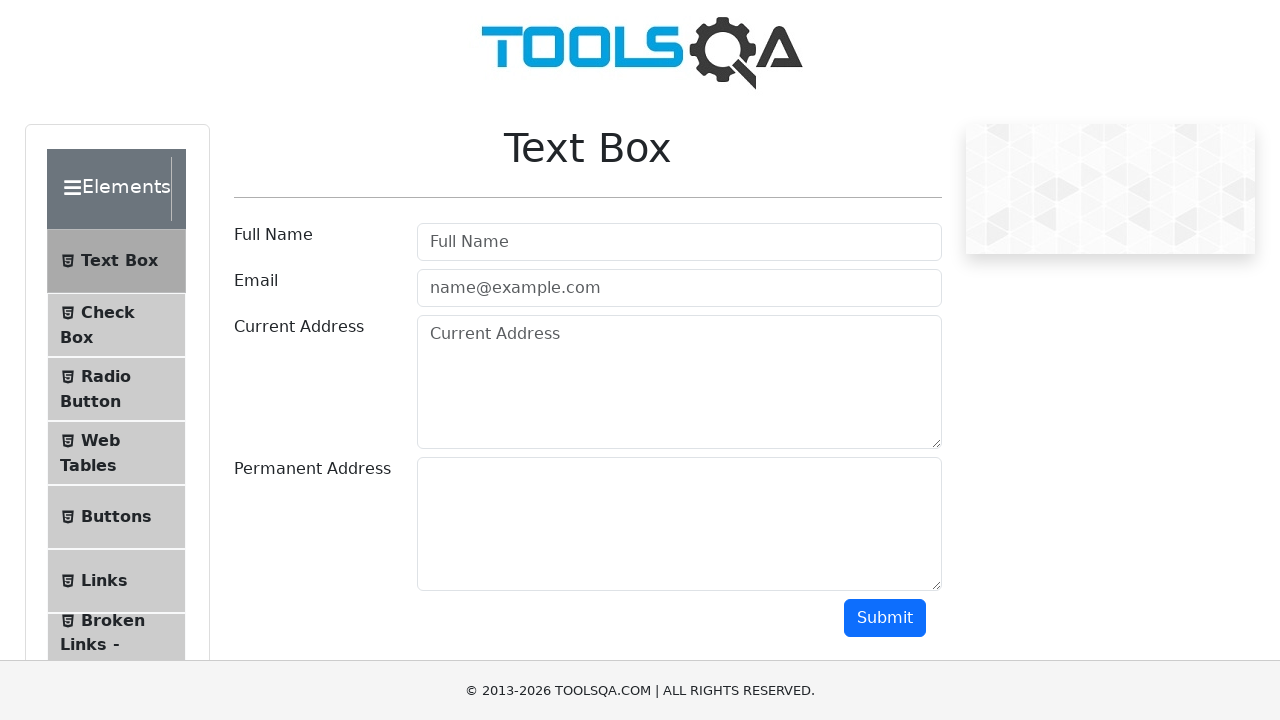

Filled username field with 'Ranjini' on #userName
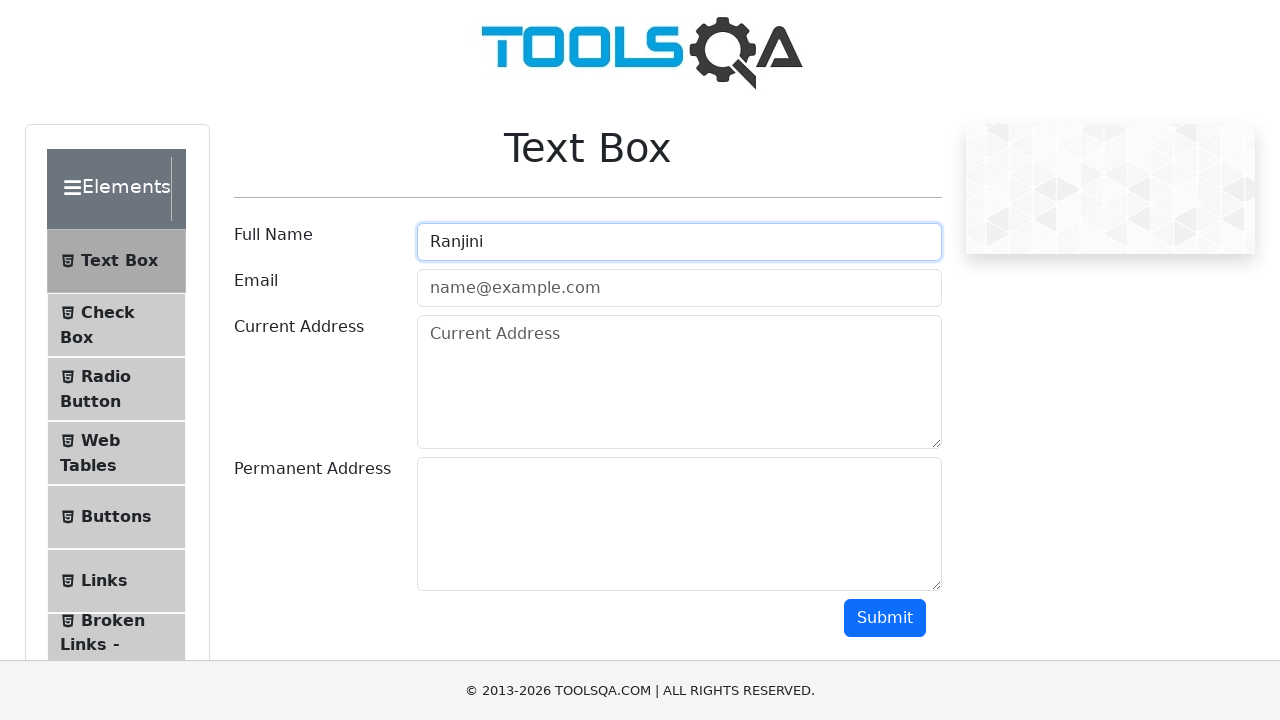

Filled email field with 'ranjini@gmail.com' on #userEmail
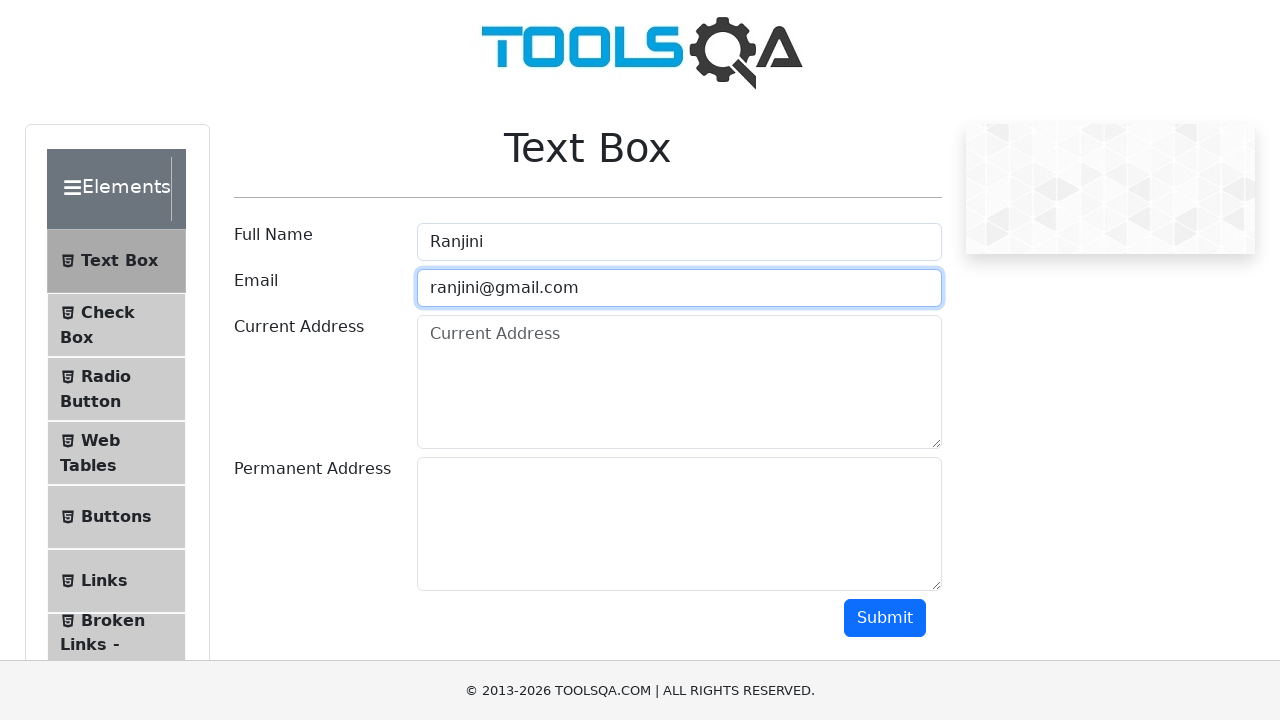

Filled current address field with '123,cycolony,pune' on #currentAddress
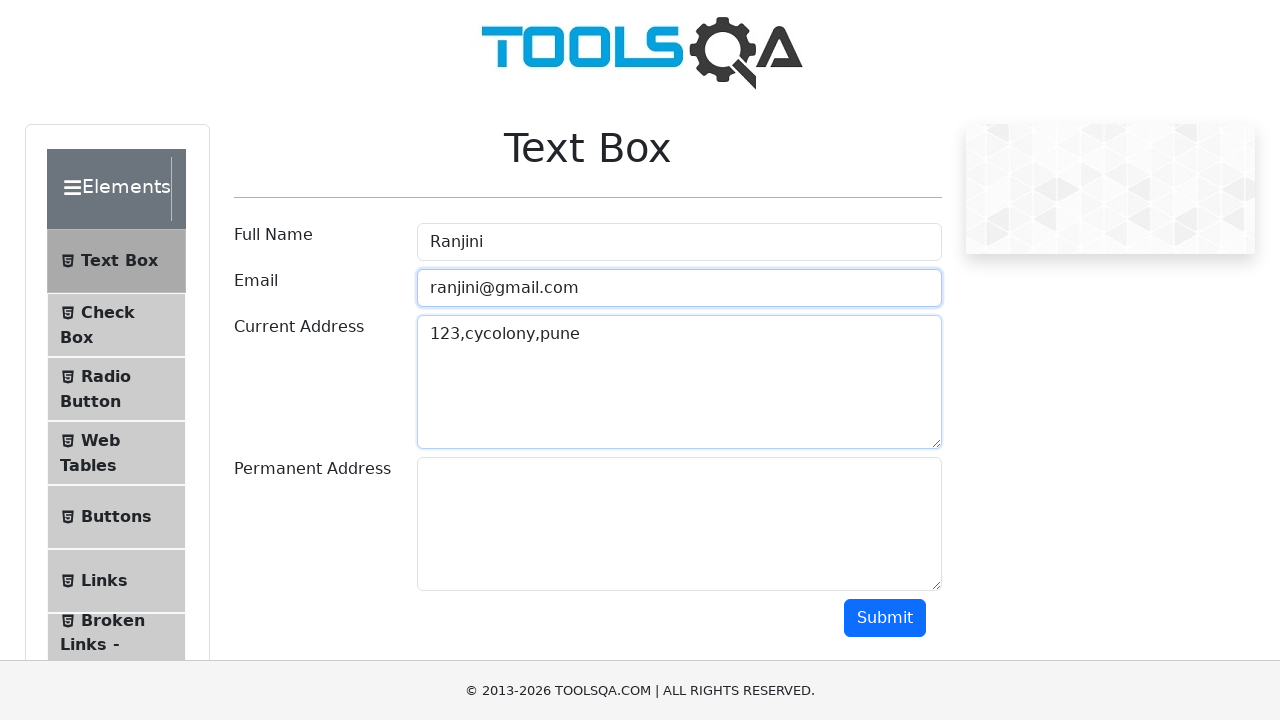

Clicked on current address field to focus it at (679, 382) on #currentAddress
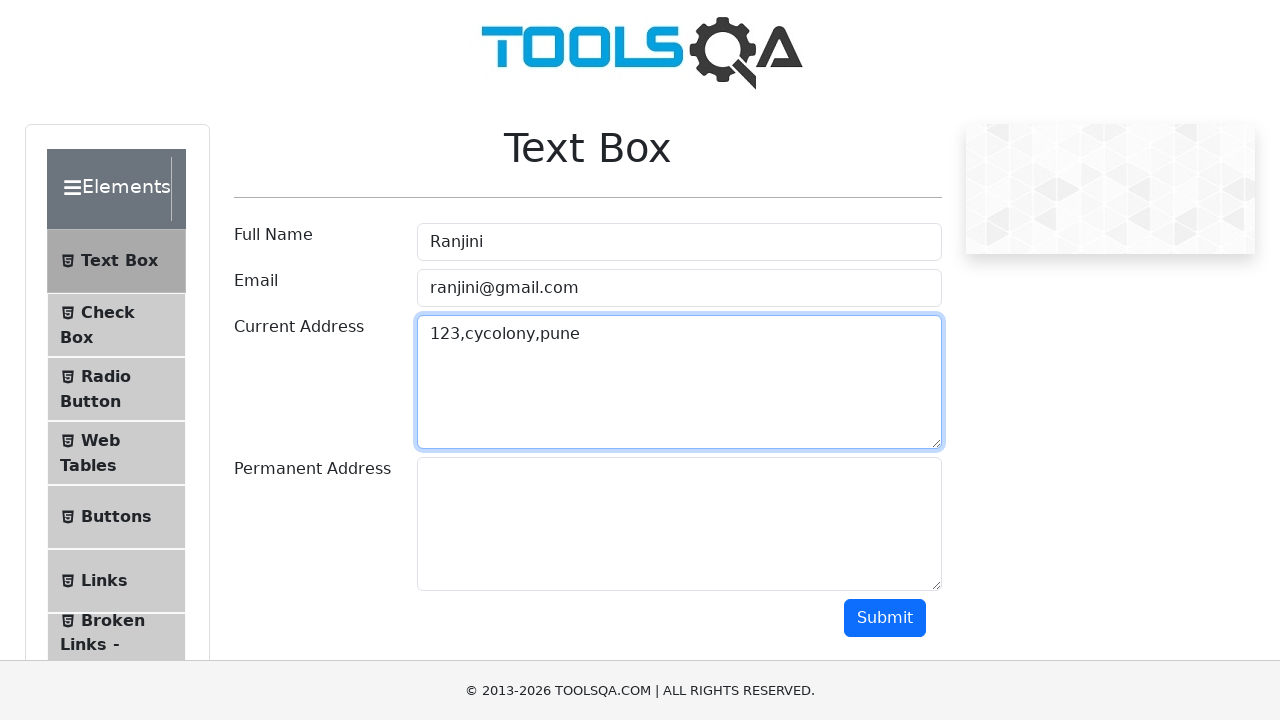

Selected all text in current address field using Ctrl+A
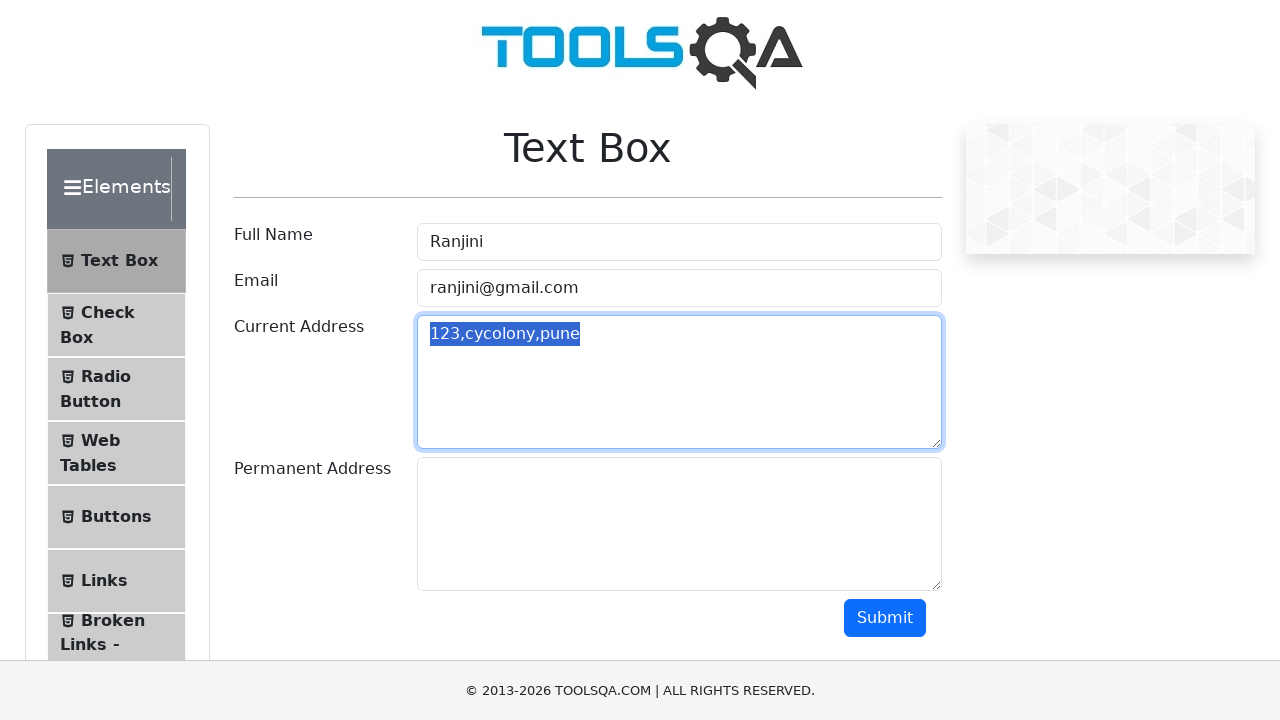

Copied current address text to clipboard using Ctrl+C
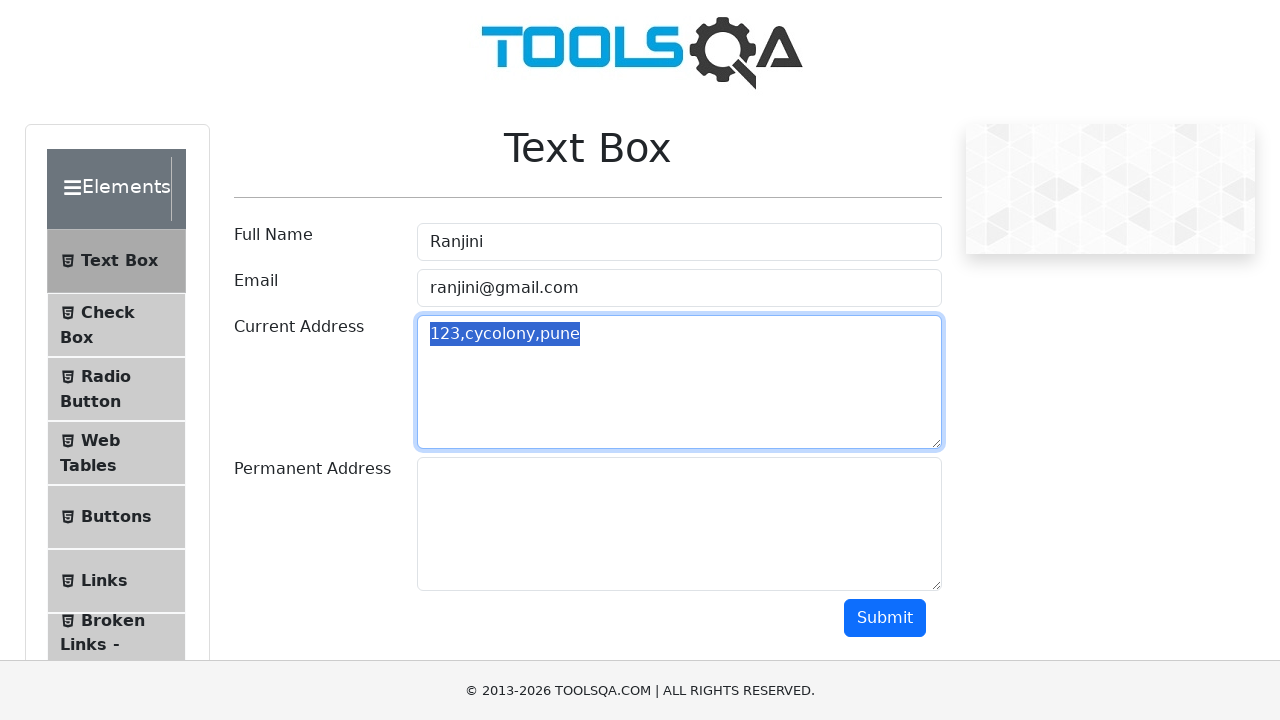

Tabbed to permanent address field
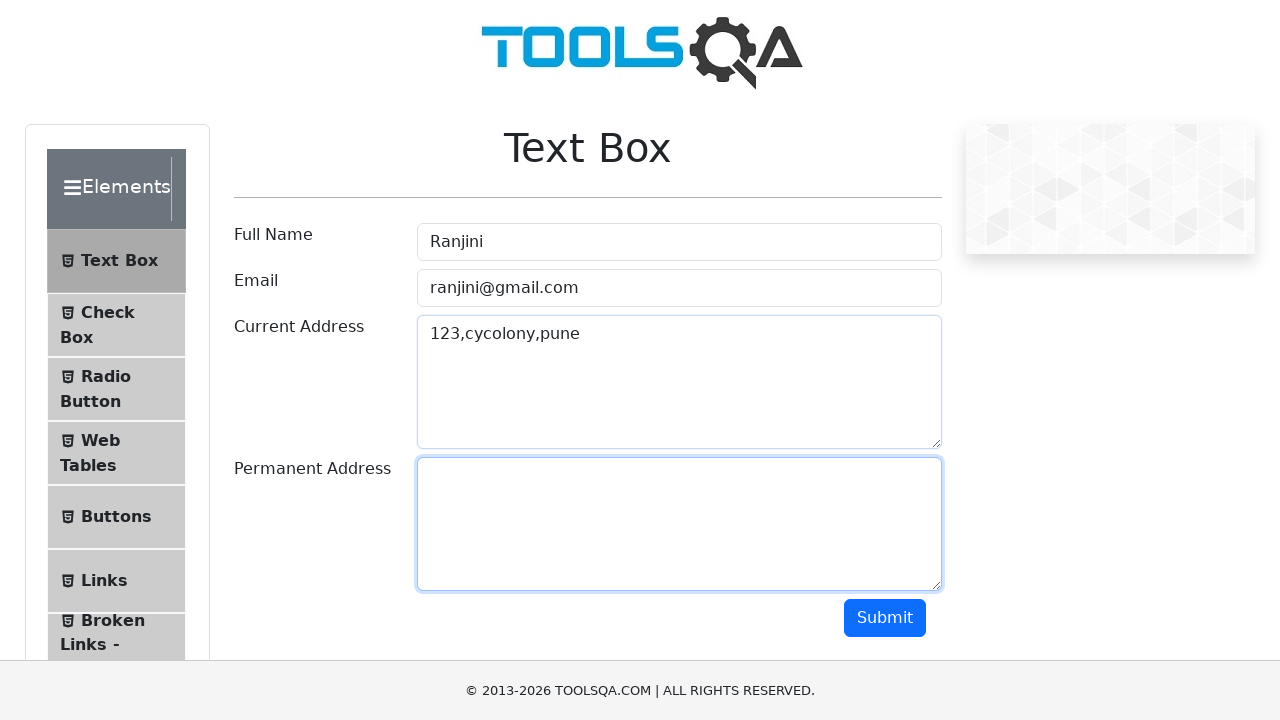

Pasted current address text into permanent address field using Ctrl+V
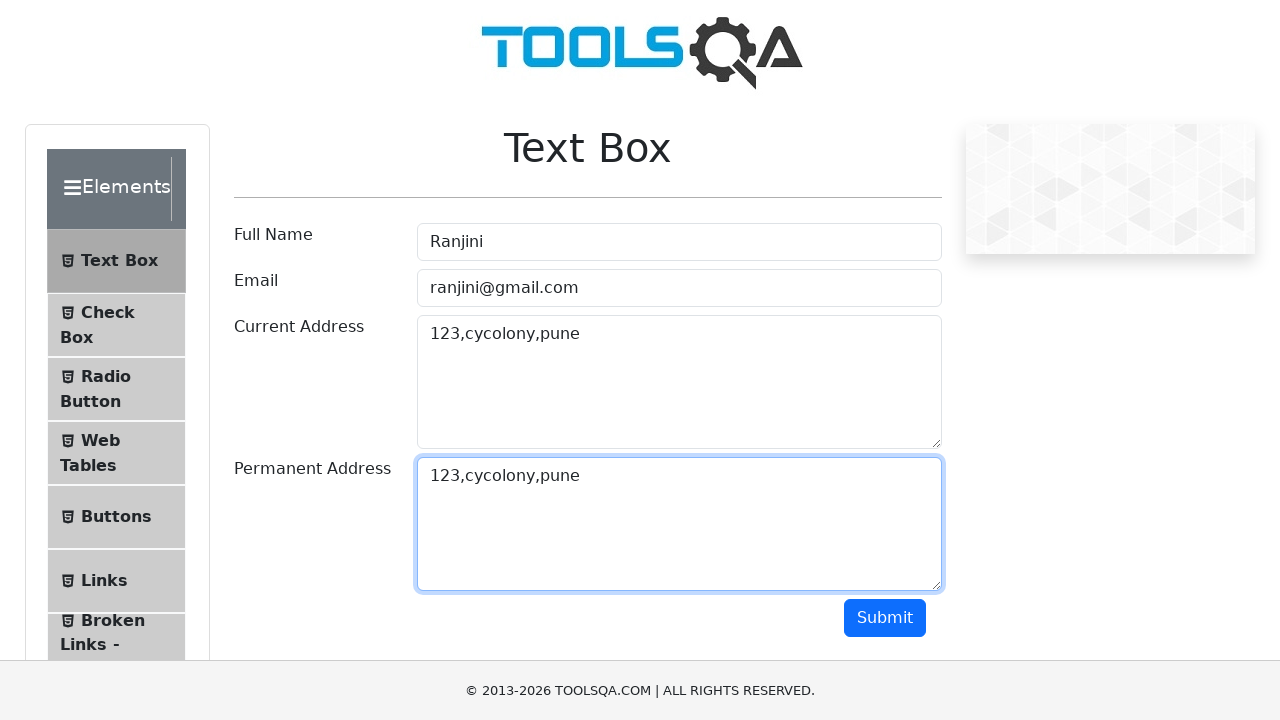

Verified permanent address field is present and contains pasted content
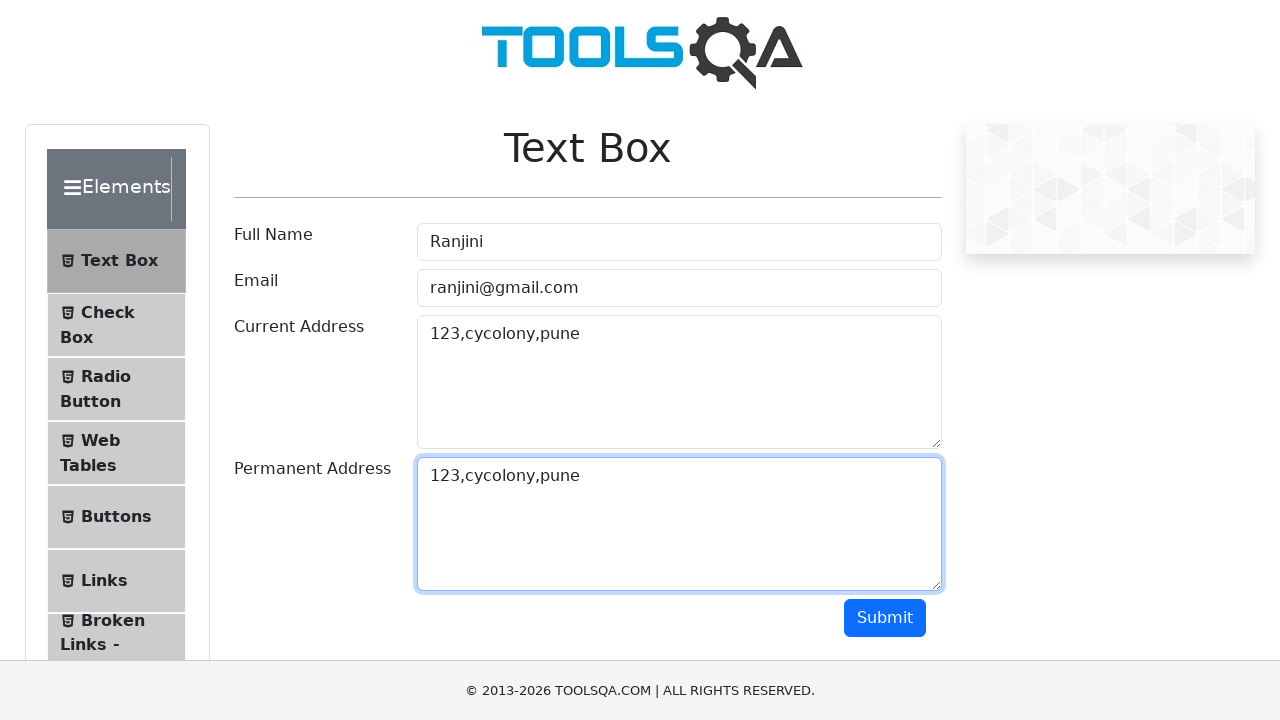

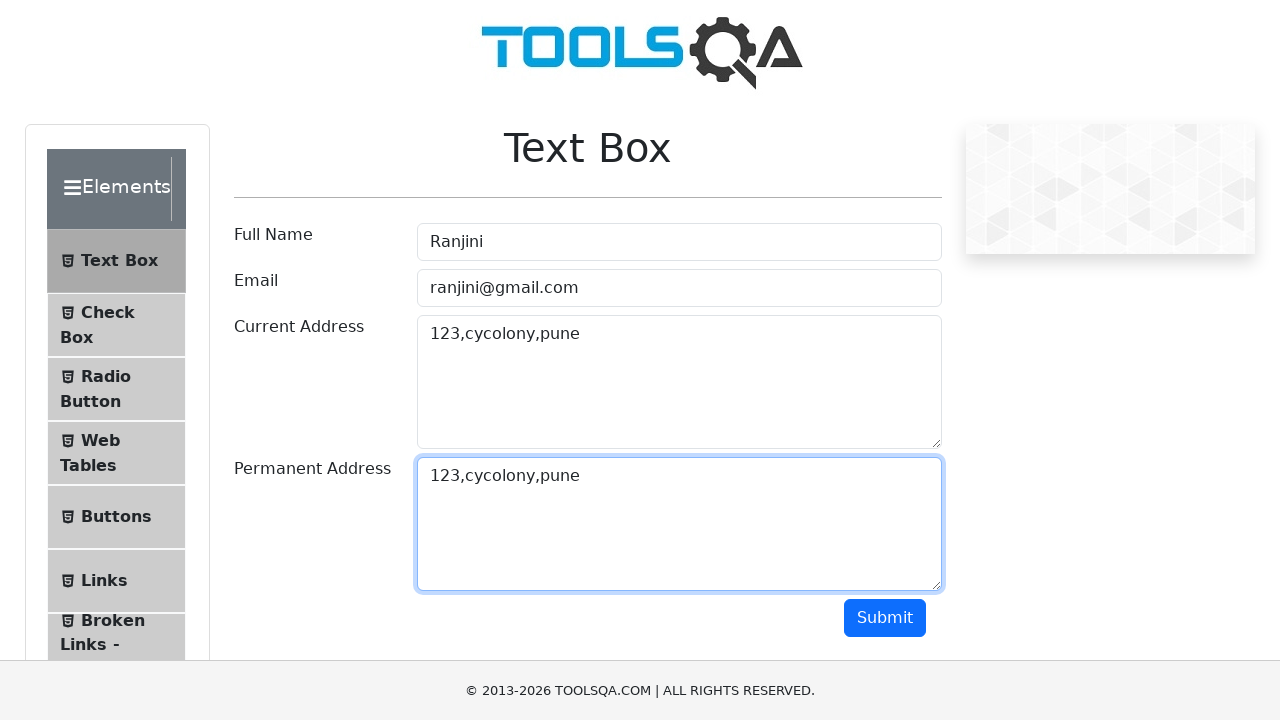